Tests that entered text is trimmed when editing a todo item

Starting URL: https://demo.playwright.dev/todomvc

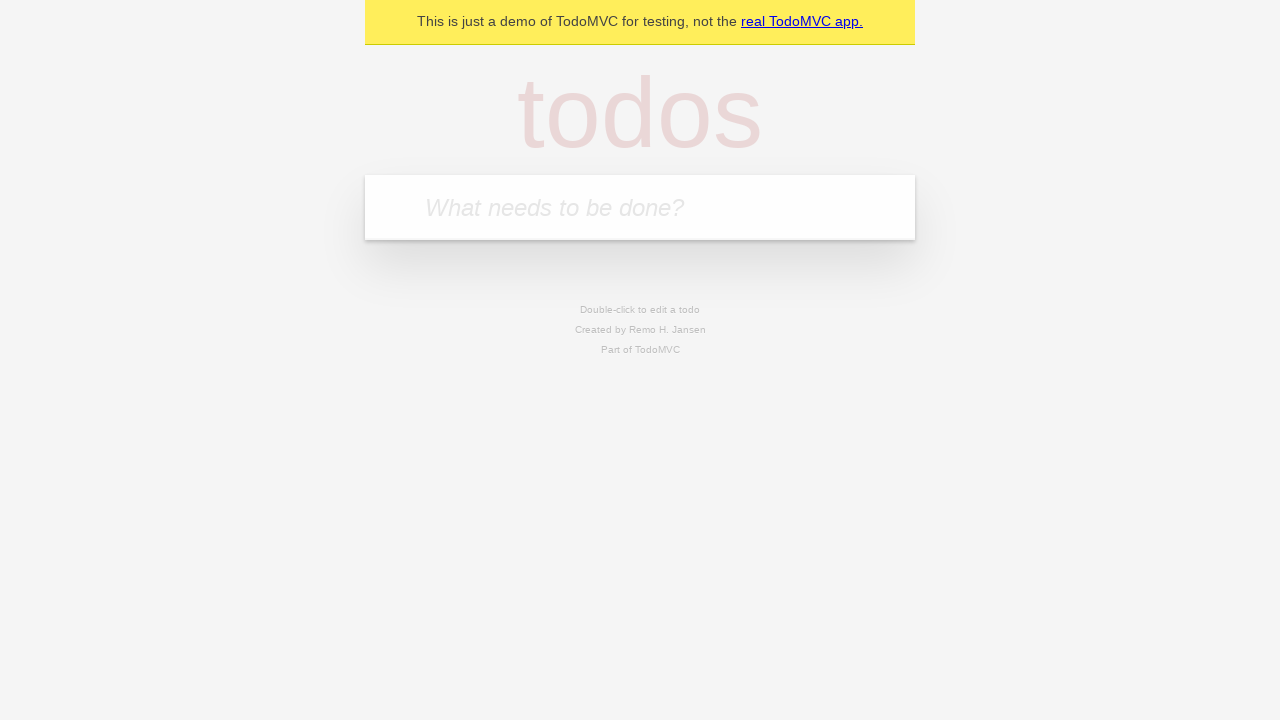

Filled first todo item with 'buy some cheese' on internal:attr=[placeholder="What needs to be done?"i]
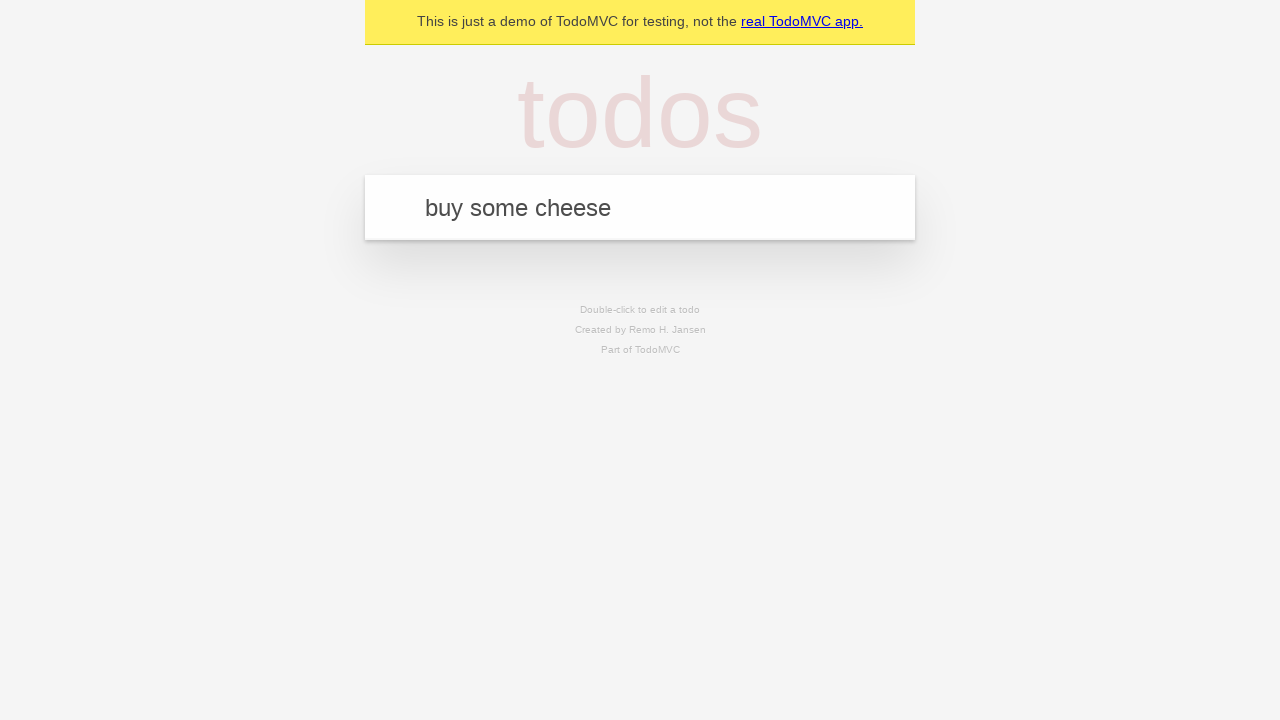

Pressed Enter to create first todo item on internal:attr=[placeholder="What needs to be done?"i]
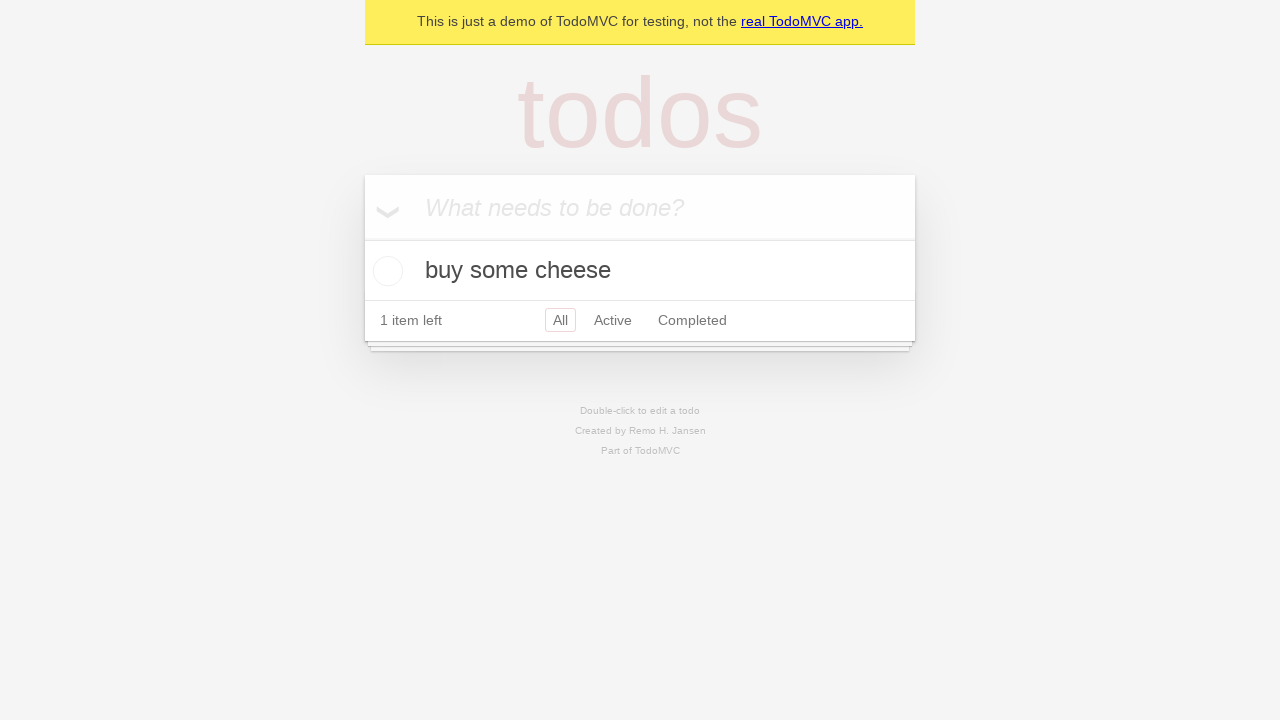

Filled second todo item with 'feed the cat' on internal:attr=[placeholder="What needs to be done?"i]
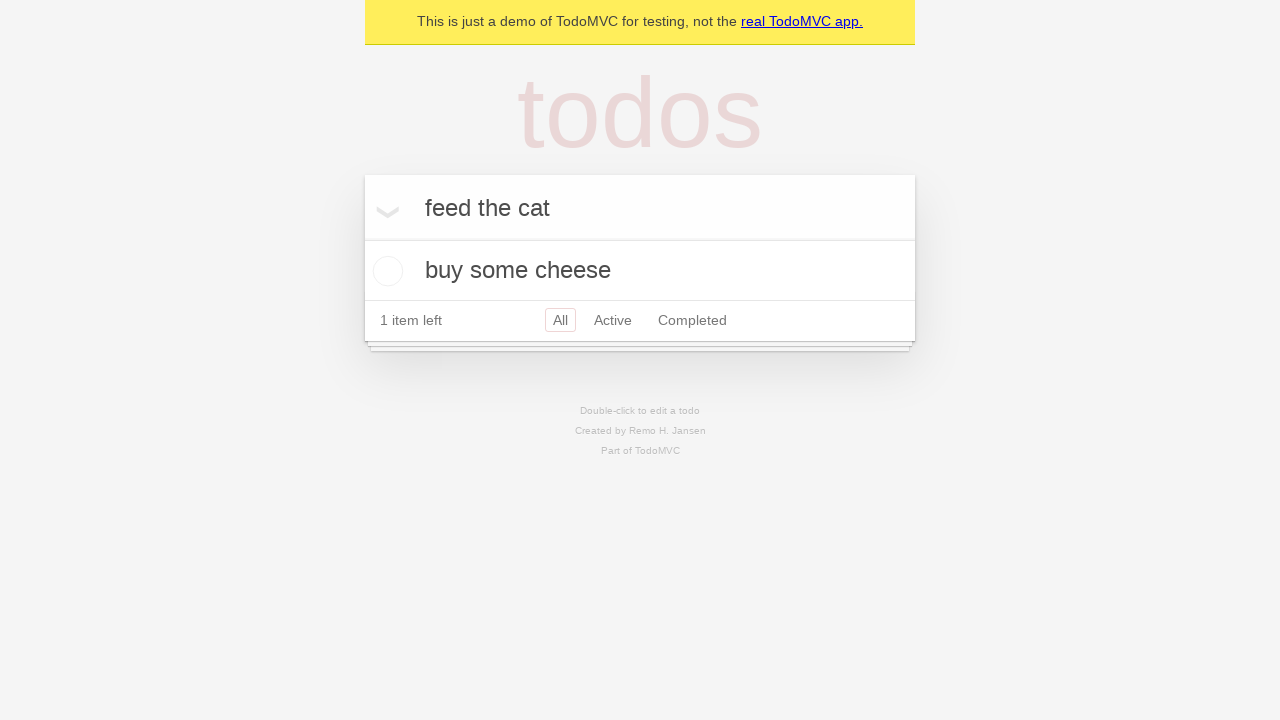

Pressed Enter to create second todo item on internal:attr=[placeholder="What needs to be done?"i]
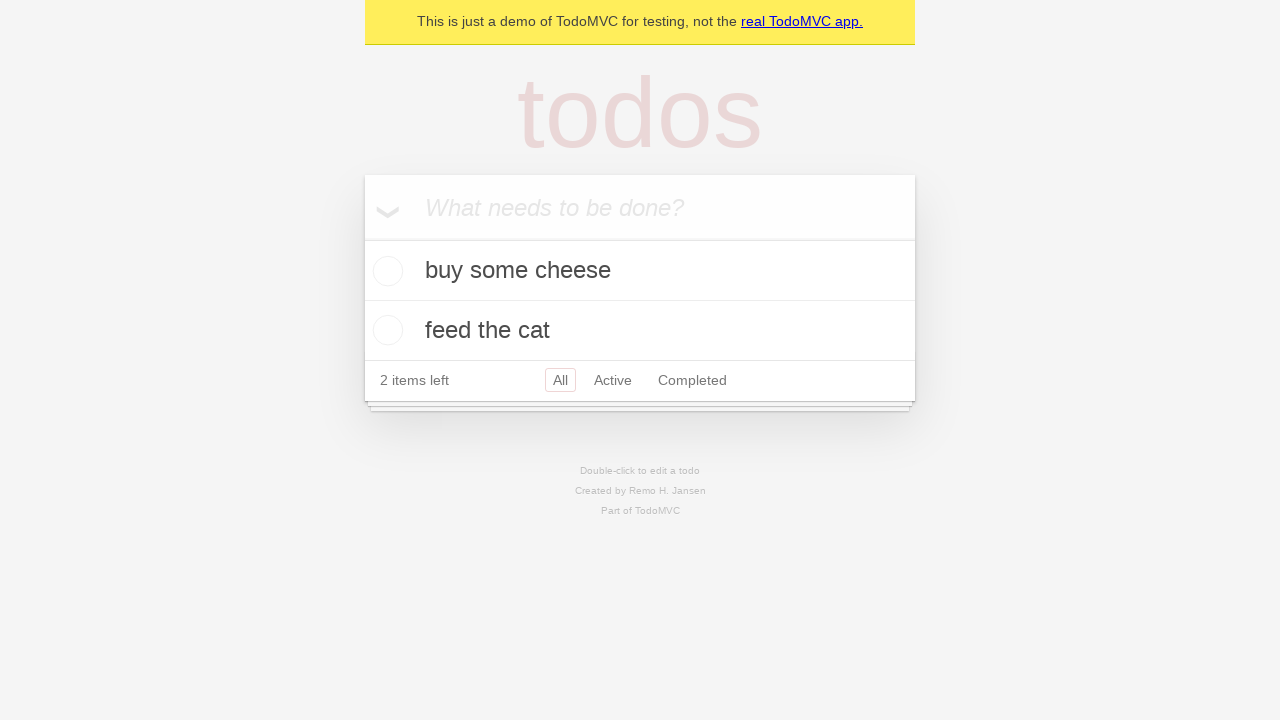

Filled third todo item with 'book a doctors appointment' on internal:attr=[placeholder="What needs to be done?"i]
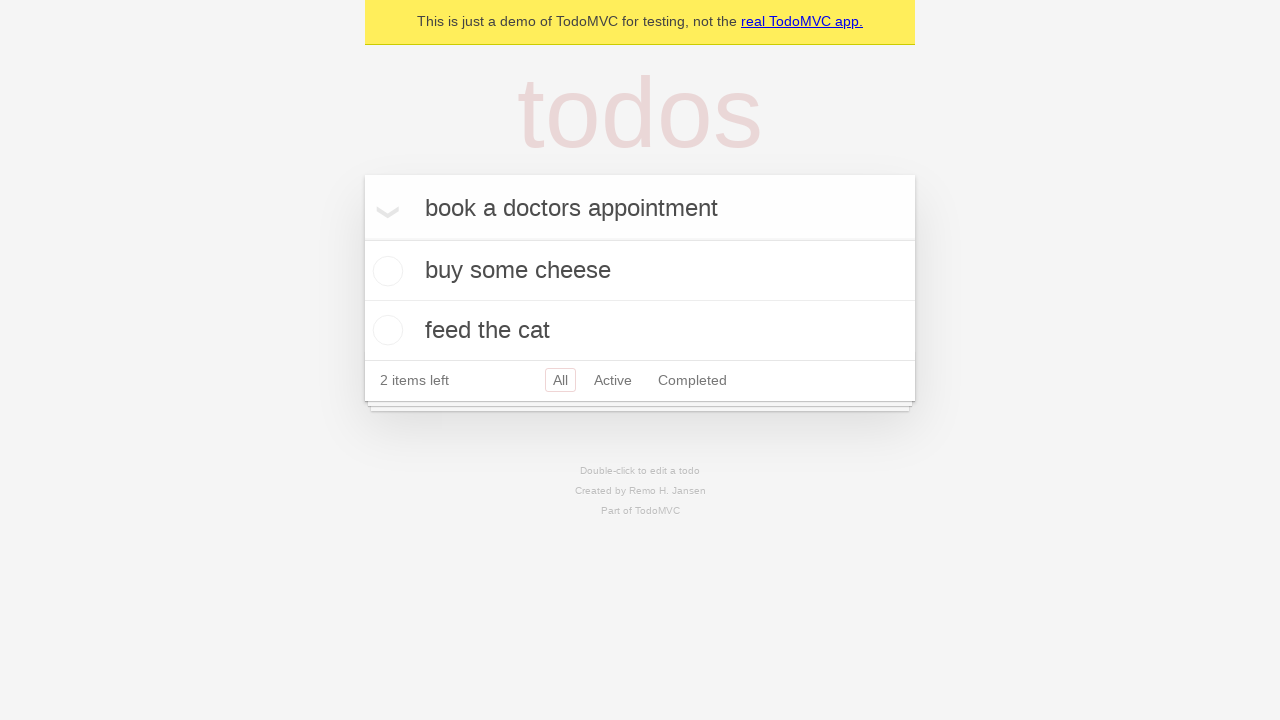

Pressed Enter to create third todo item on internal:attr=[placeholder="What needs to be done?"i]
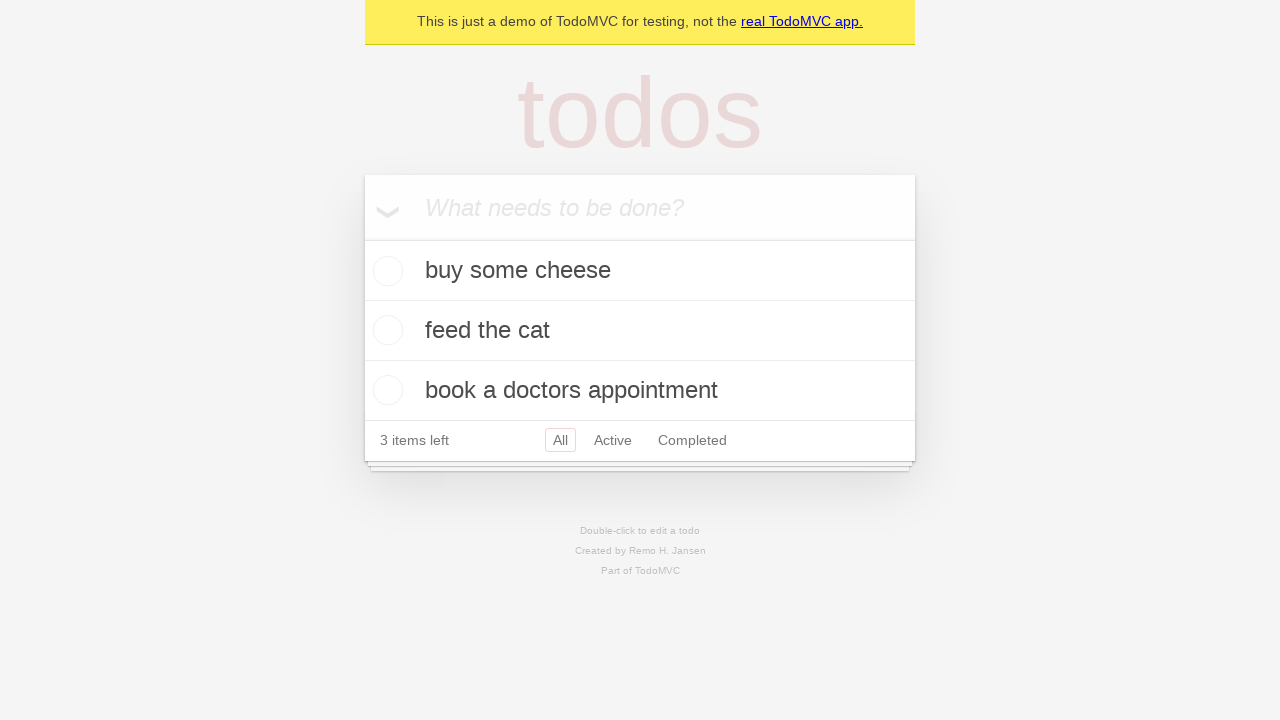

Double-clicked second todo item to enter edit mode at (640, 331) on internal:testid=[data-testid="todo-item"s] >> nth=1
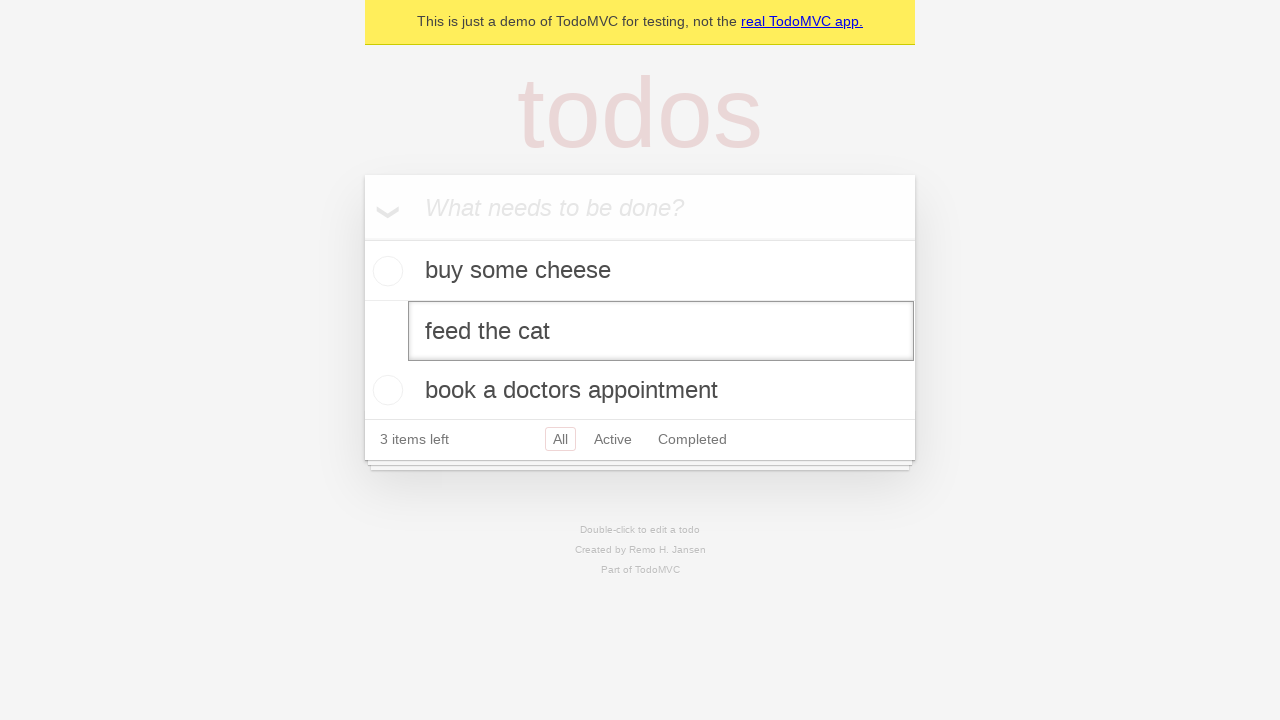

Filled edit field with text containing leading and trailing whitespace on internal:testid=[data-testid="todo-item"s] >> nth=1 >> internal:role=textbox[nam
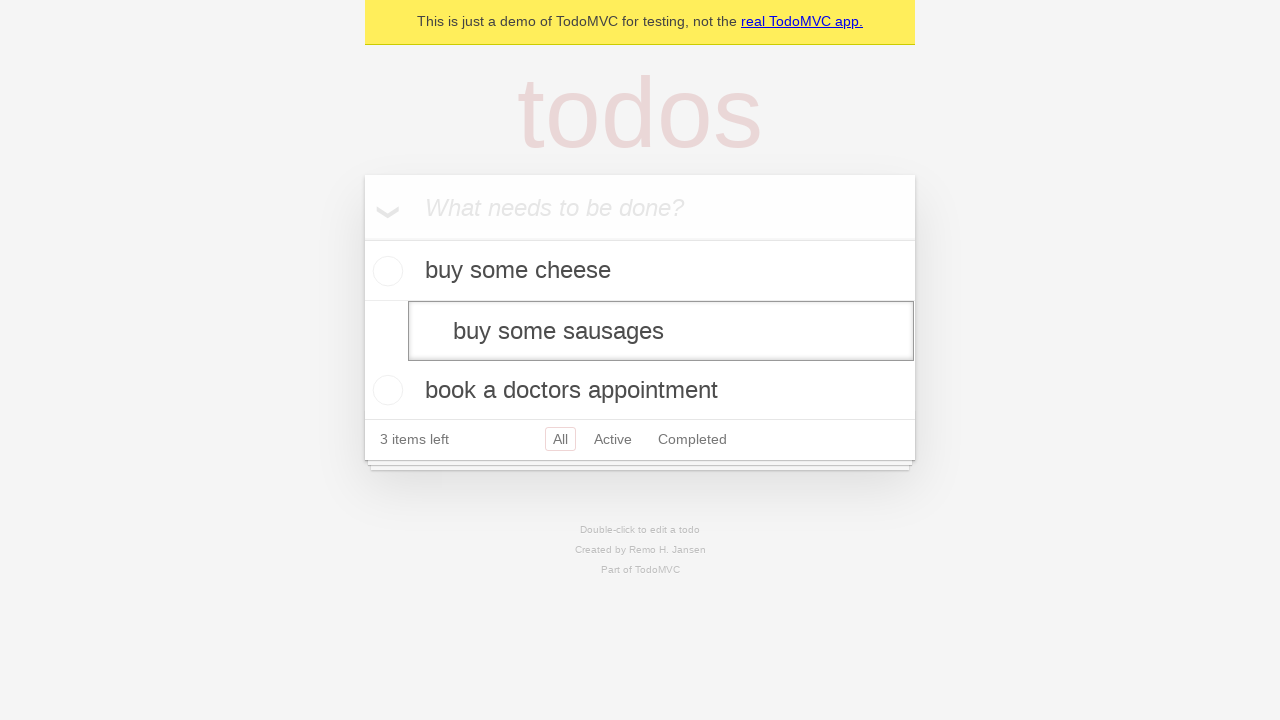

Pressed Enter to confirm edit and verify text is trimmed on internal:testid=[data-testid="todo-item"s] >> nth=1 >> internal:role=textbox[nam
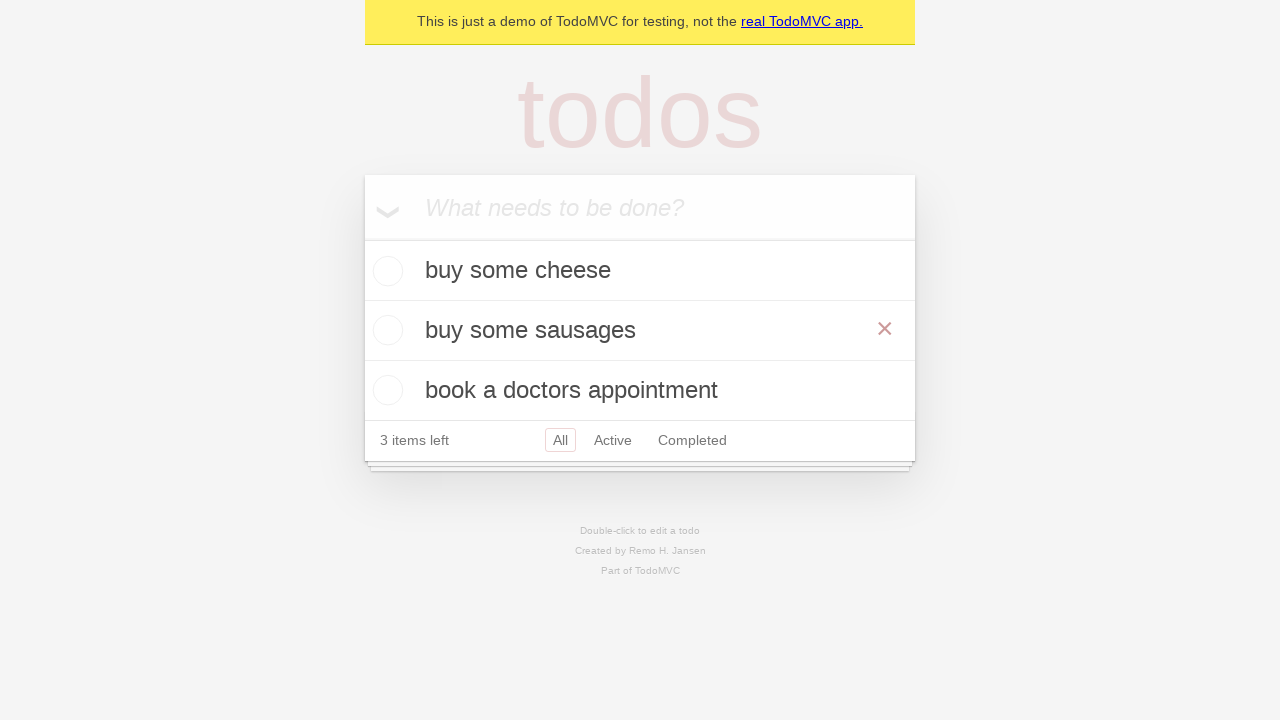

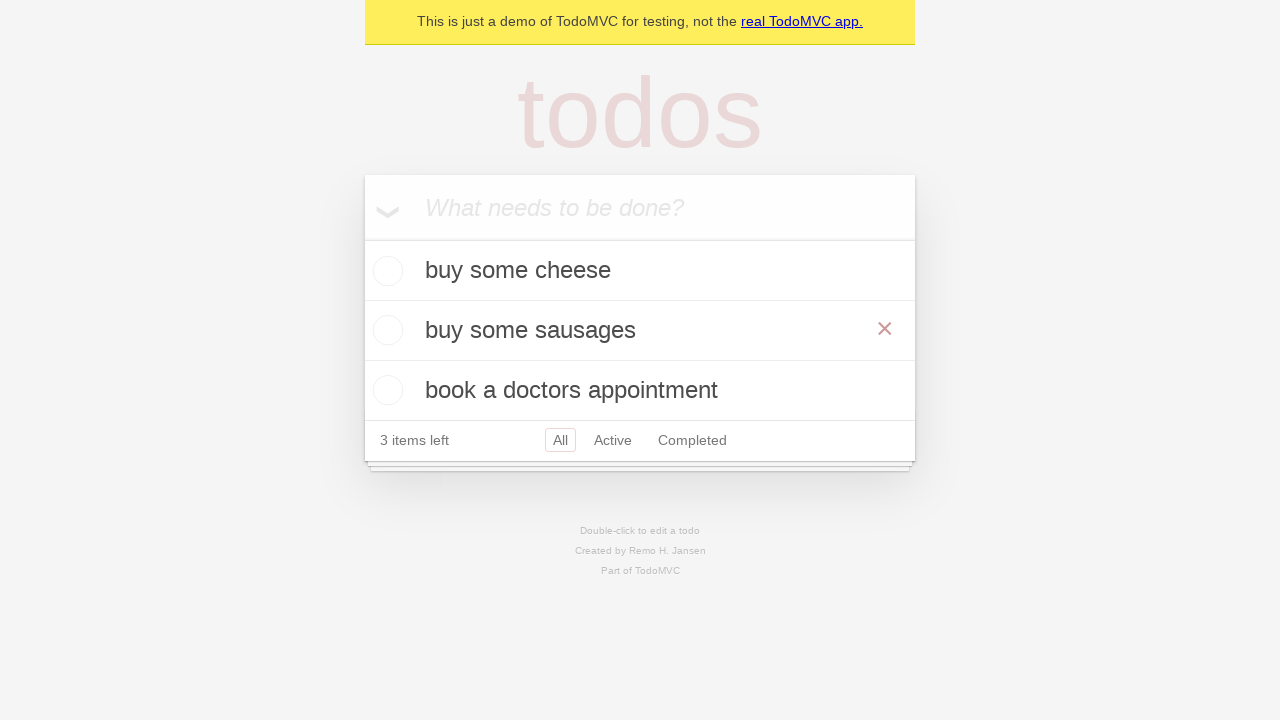